Gets the HTML content of the active navigation group element

Starting URL: https://v5.webdriver.io/docs/api.html

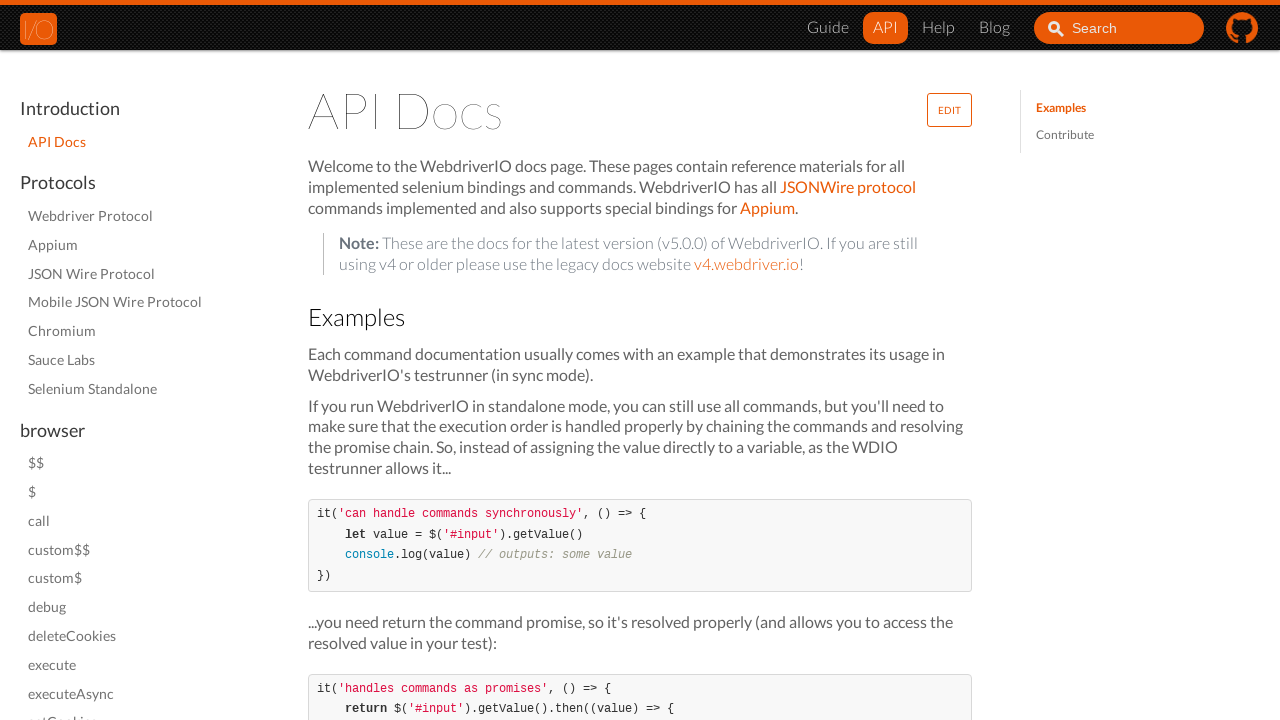

Navigated to WebdriverIO docs API page
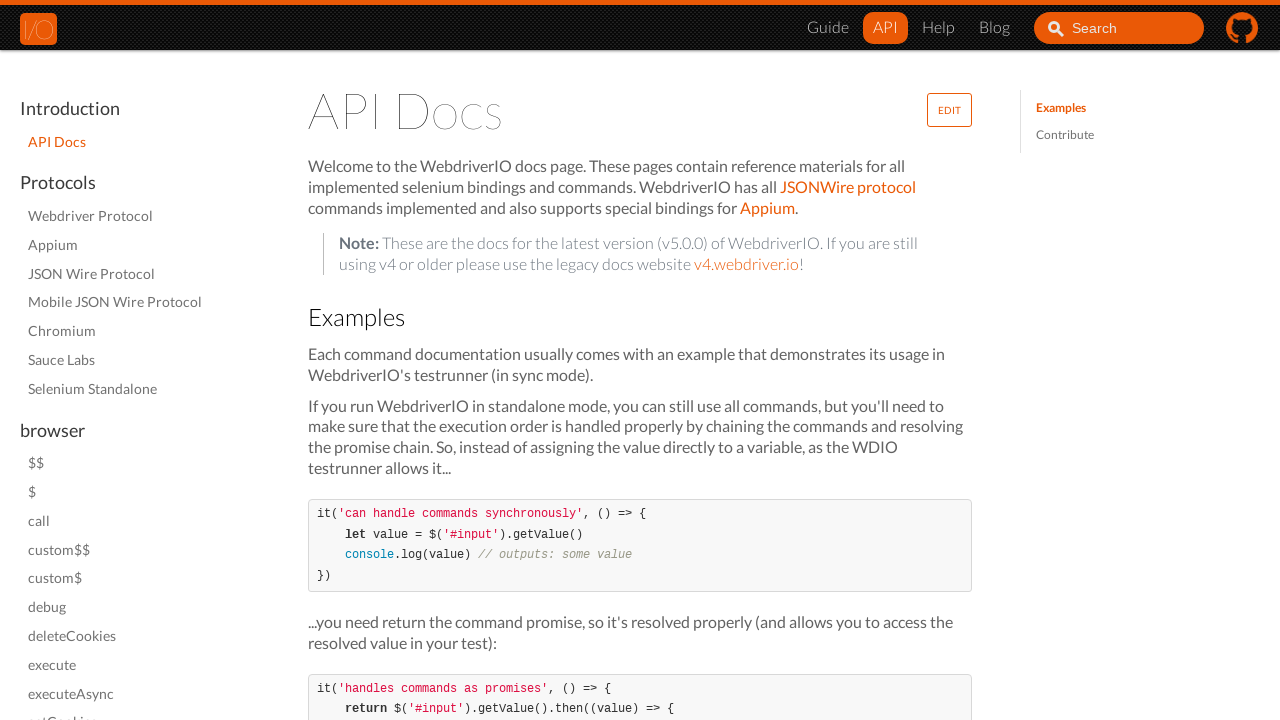

Waited for active navigation group element to load
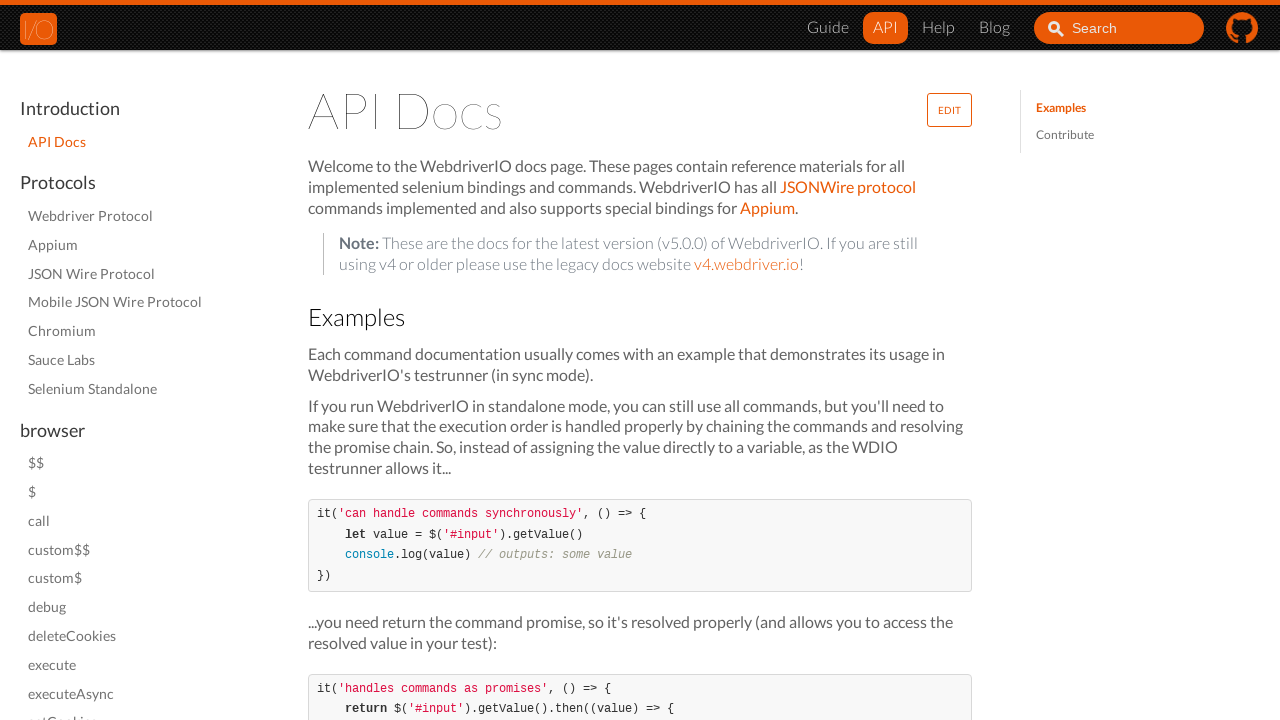

Retrieved outer HTML content of active navigation group element
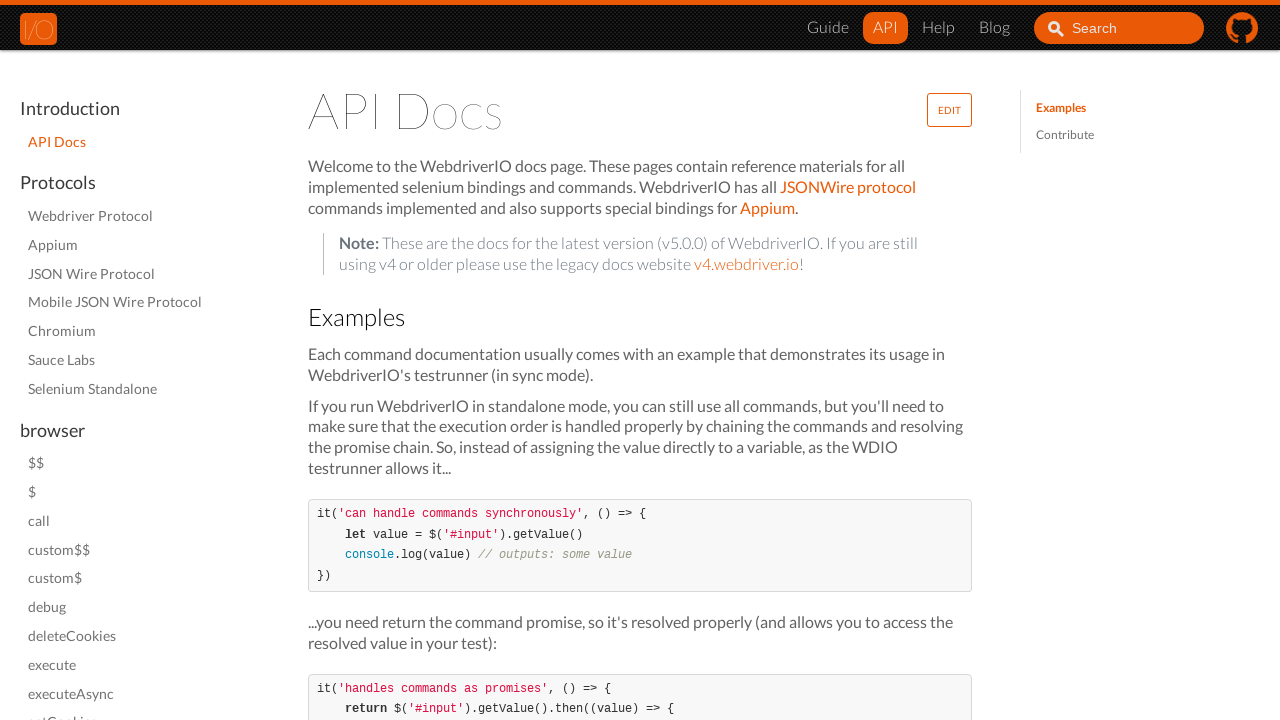

Retrieved inner HTML content of active navigation group element
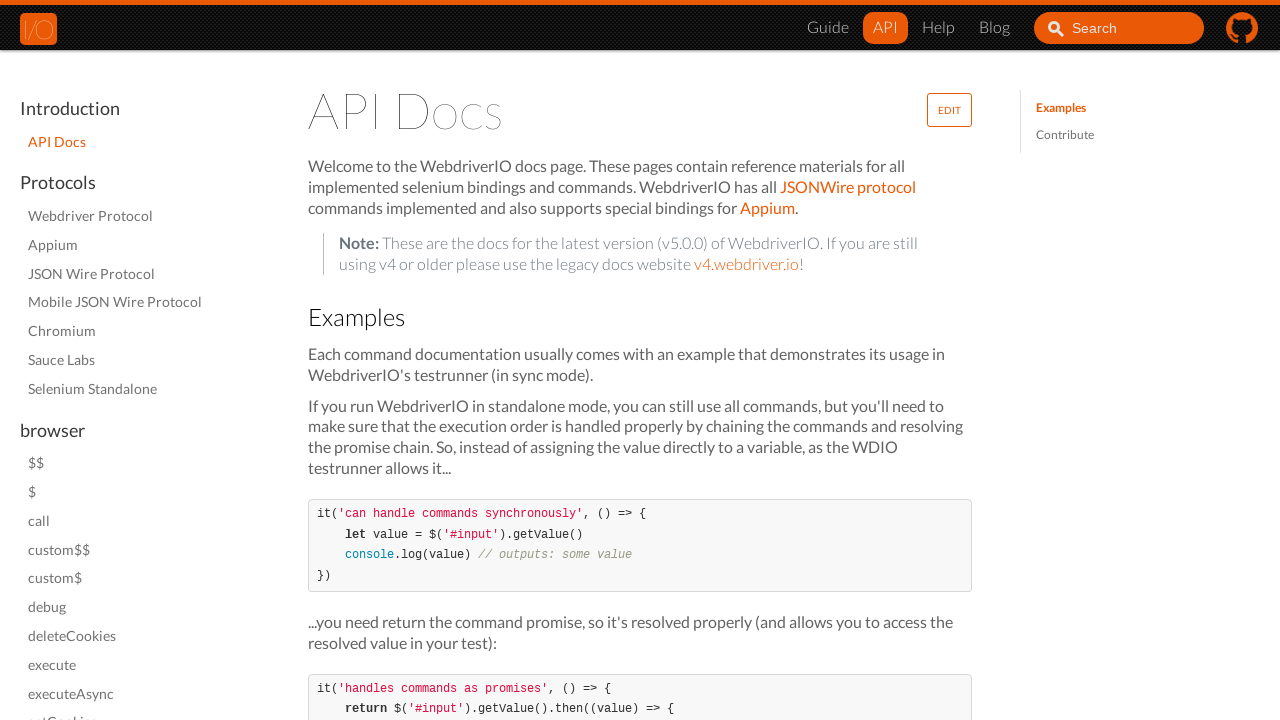

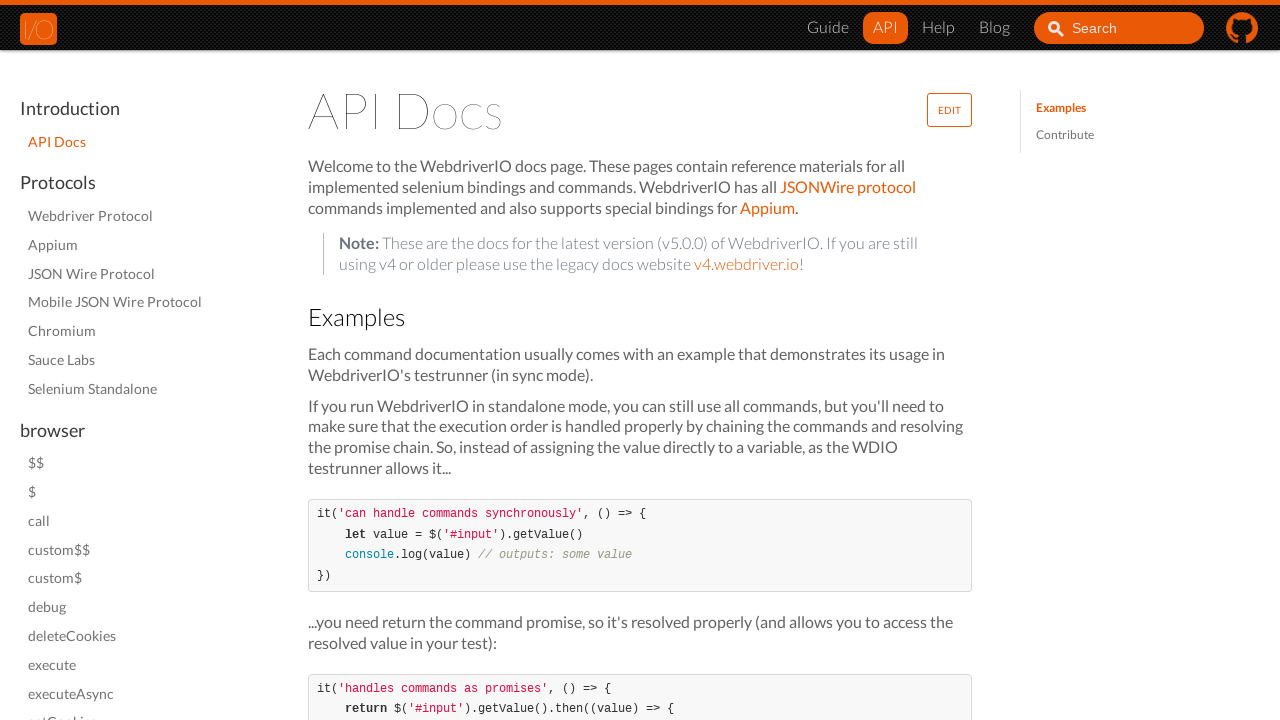